Tests the data table sorting functionality by clicking the First Name column header and verifying the table rows are sorted alphabetically by first name

Starting URL: https://the-internet.herokuapp.com/tables

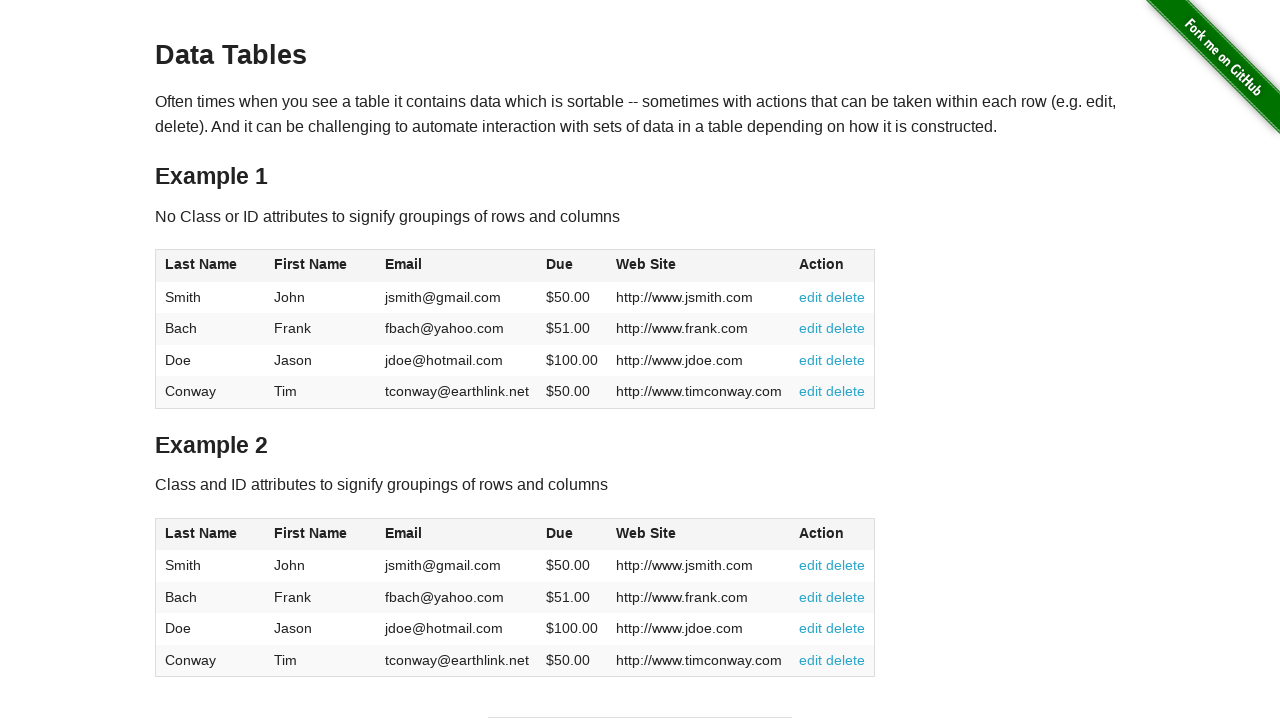

Waited for data table with id 'table1' to load
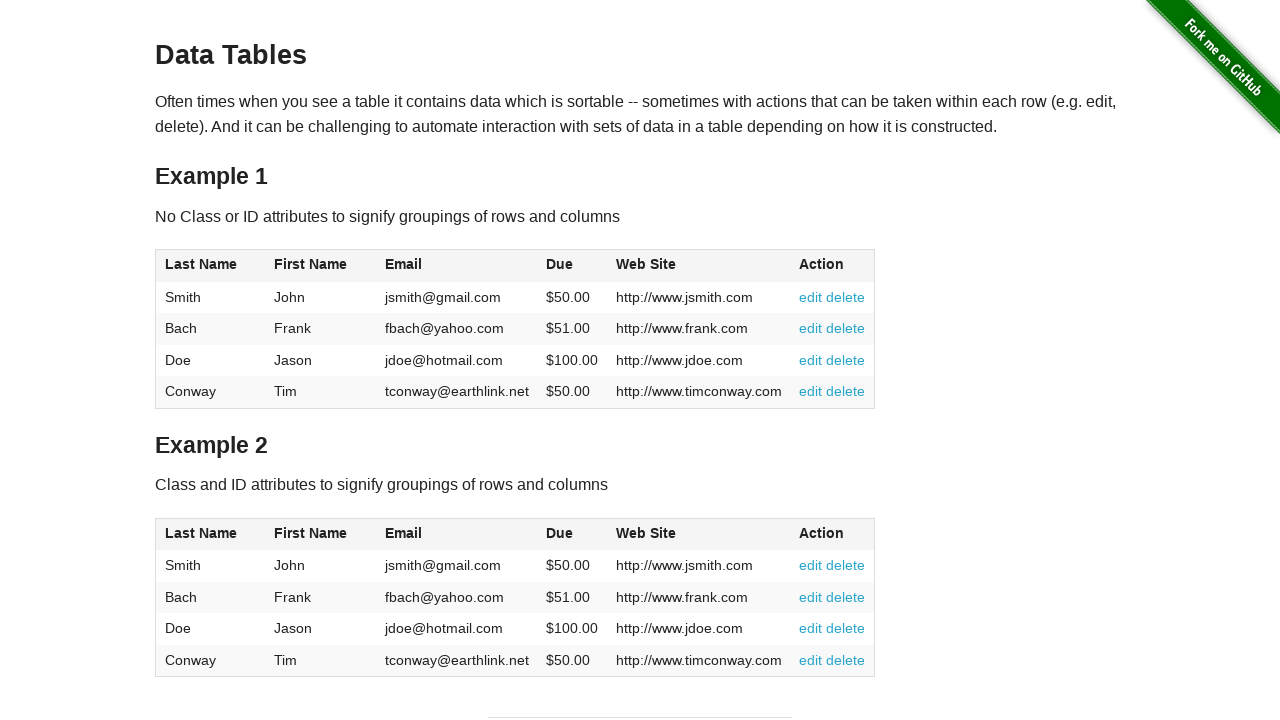

Retrieved initial list of first names from table column 2
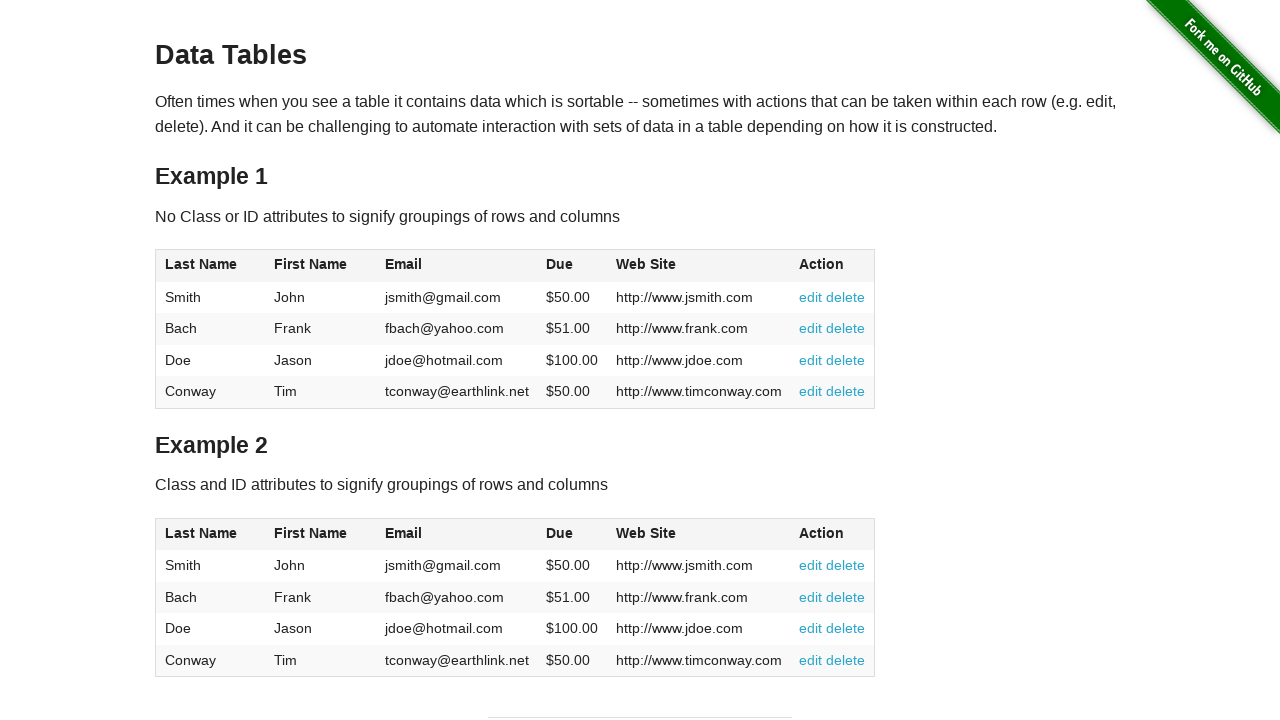

Created alphabetically sorted reference list of first names
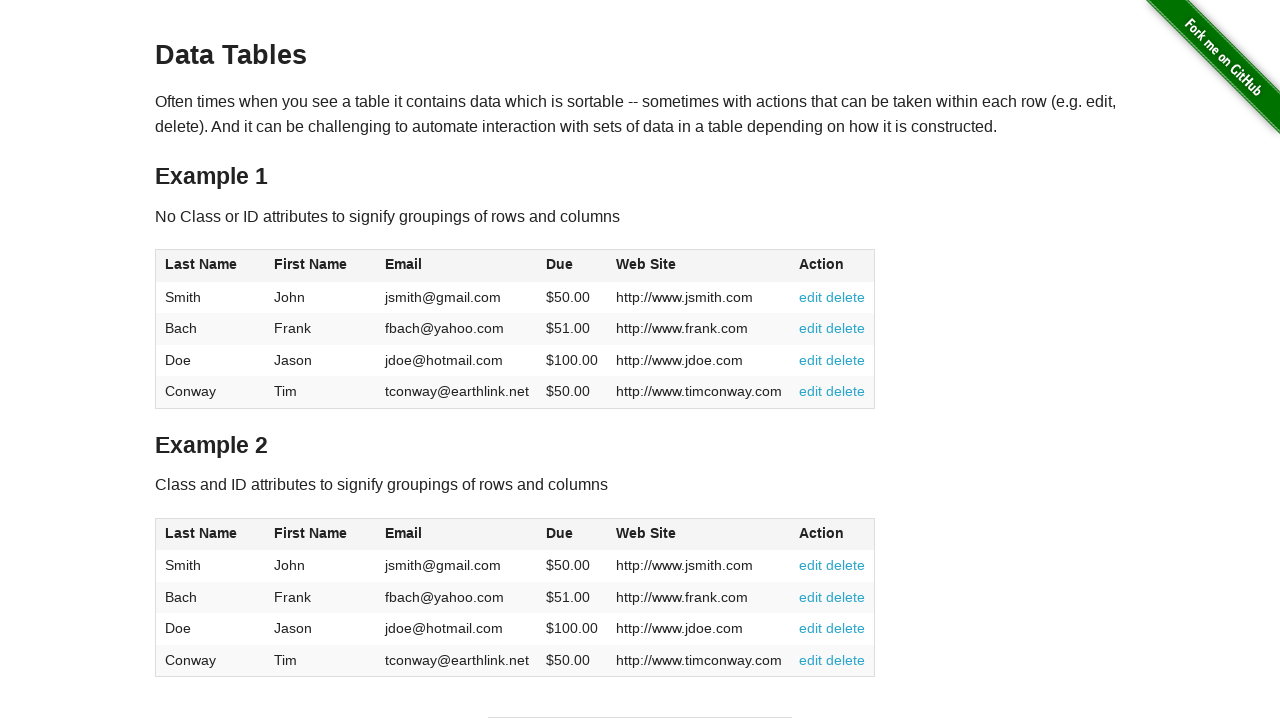

Clicked on 'First Name' column header to trigger sort at (311, 264) on xpath=//table[@id='table1']//span[contains(text(), 'First Name')]
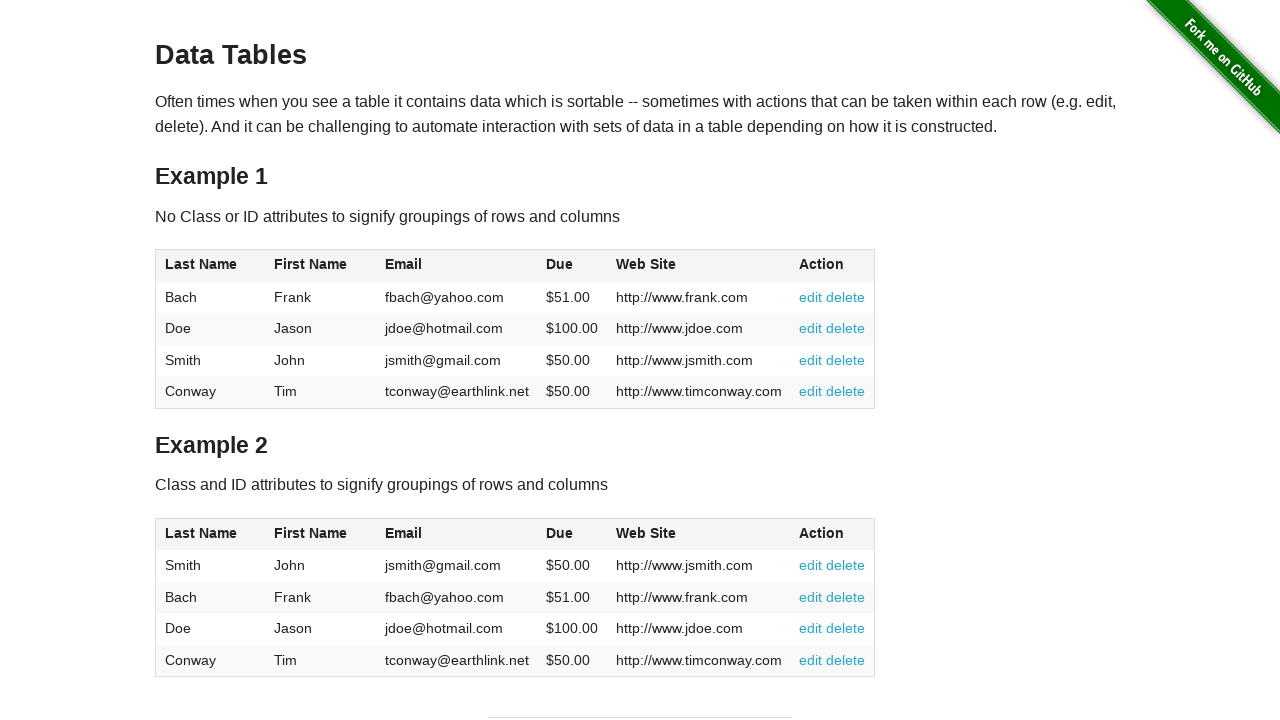

Waited 500ms for sort animation to complete
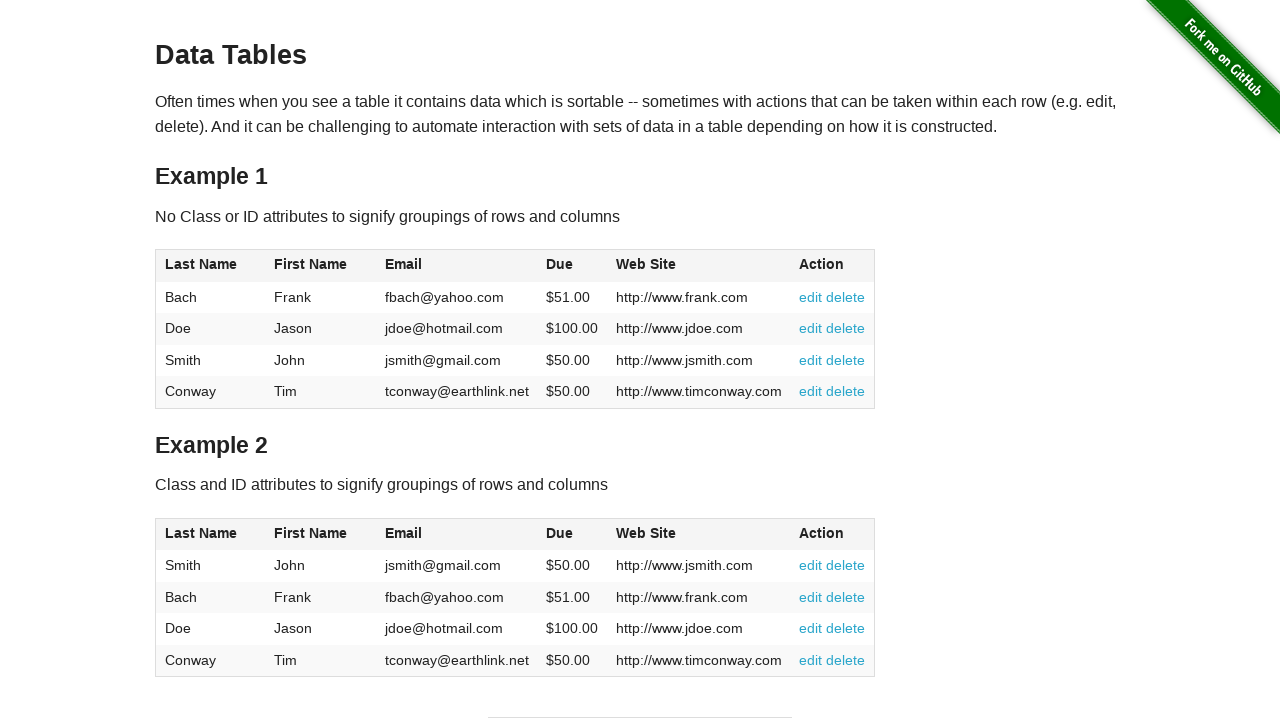

Retrieved first names from table after sorting
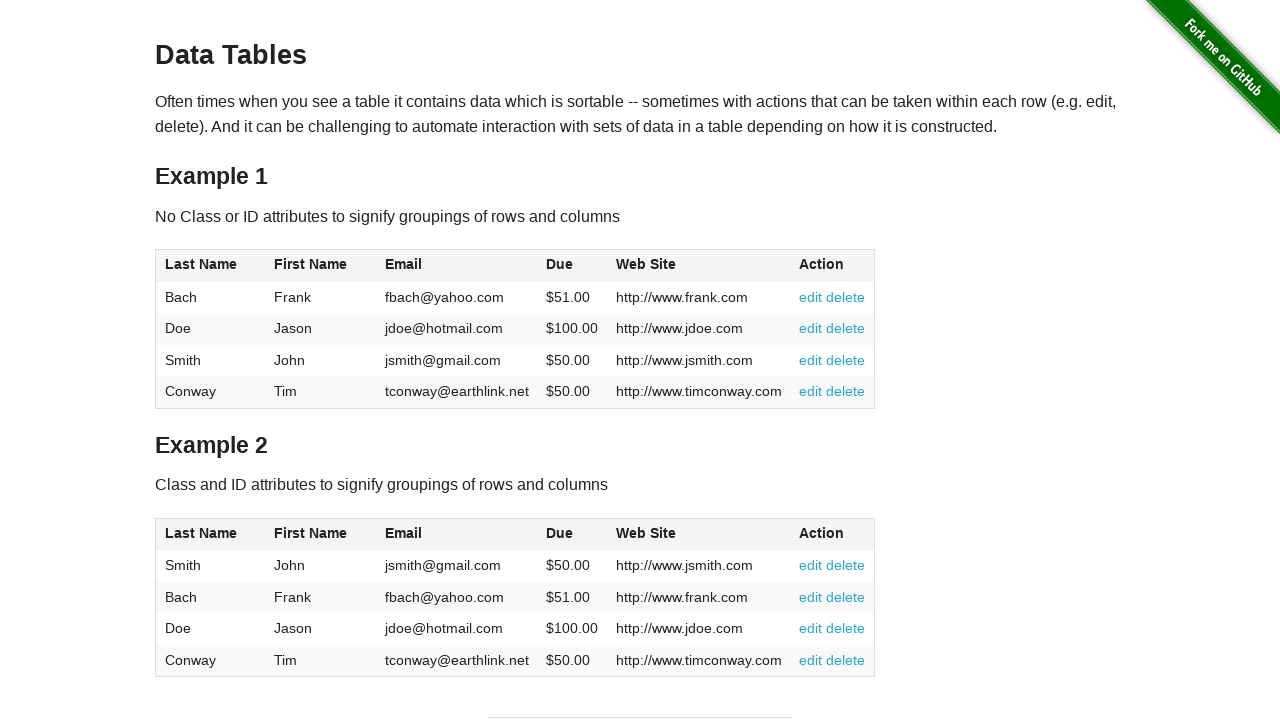

Verified that table rows are sorted alphabetically by first name
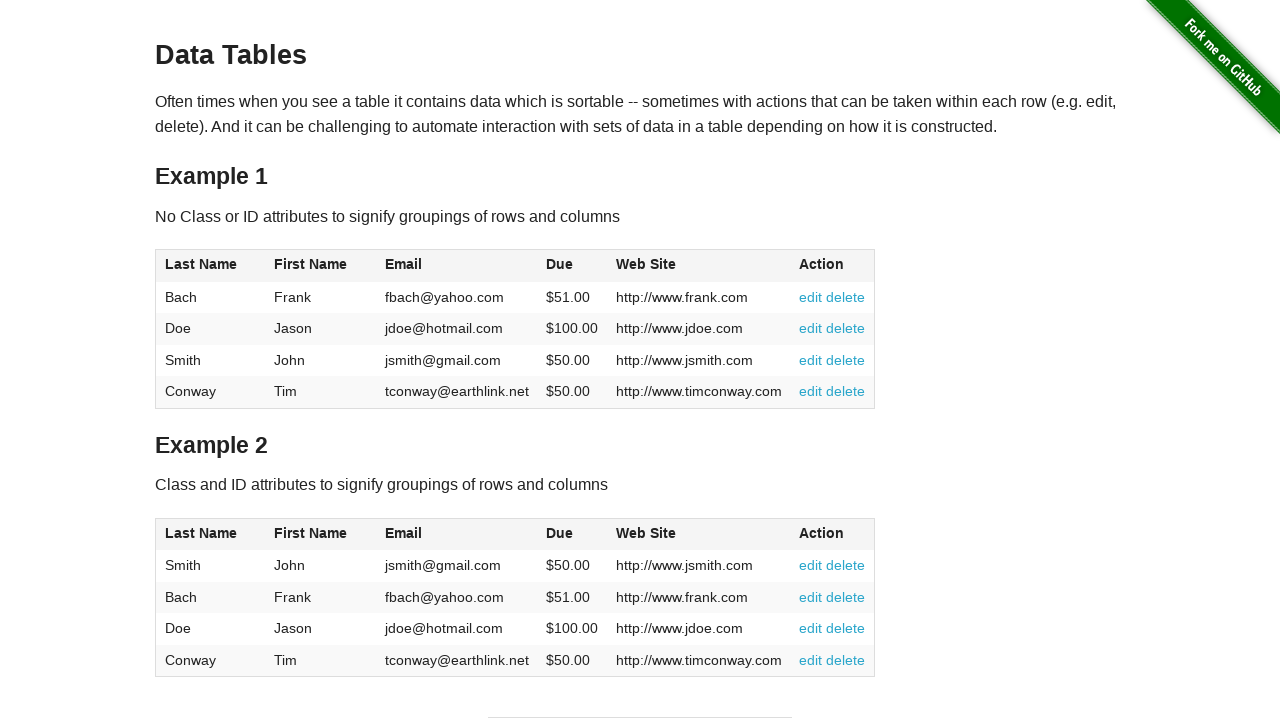

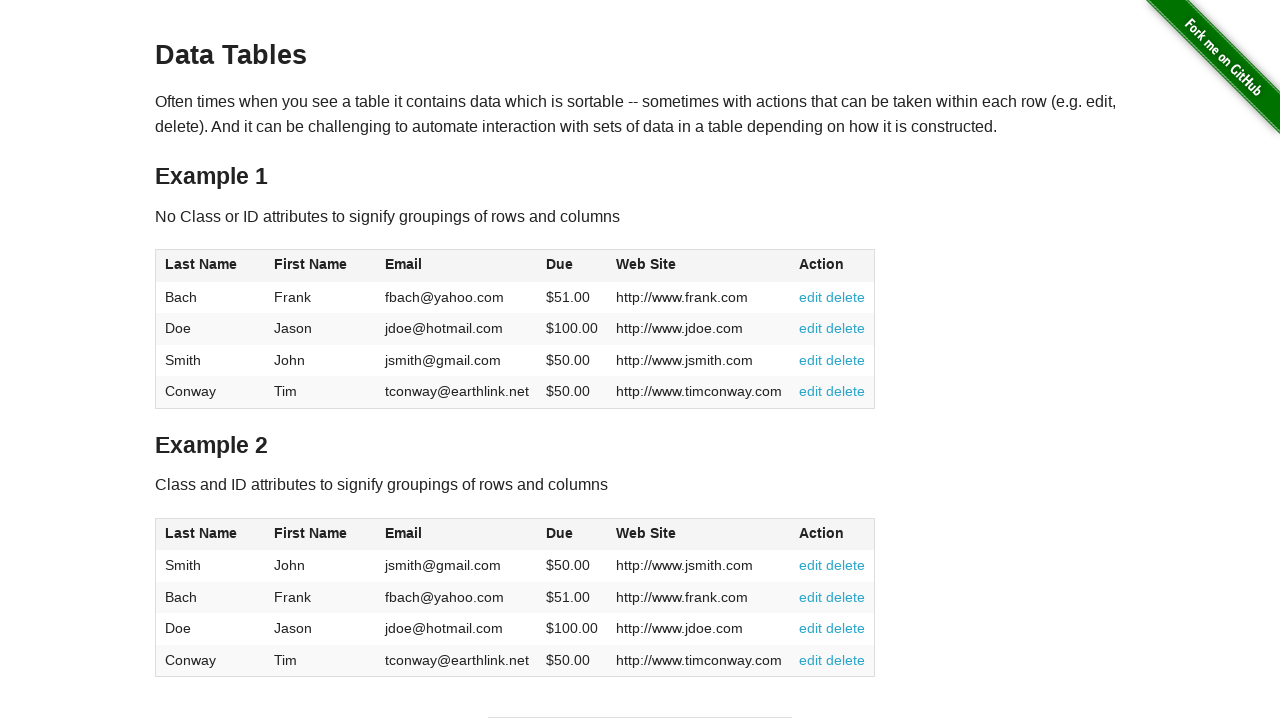